Navigates to the VCTC Pune website and waits for the page to load using Chrome browser

Starting URL: https://vctcpune.com/

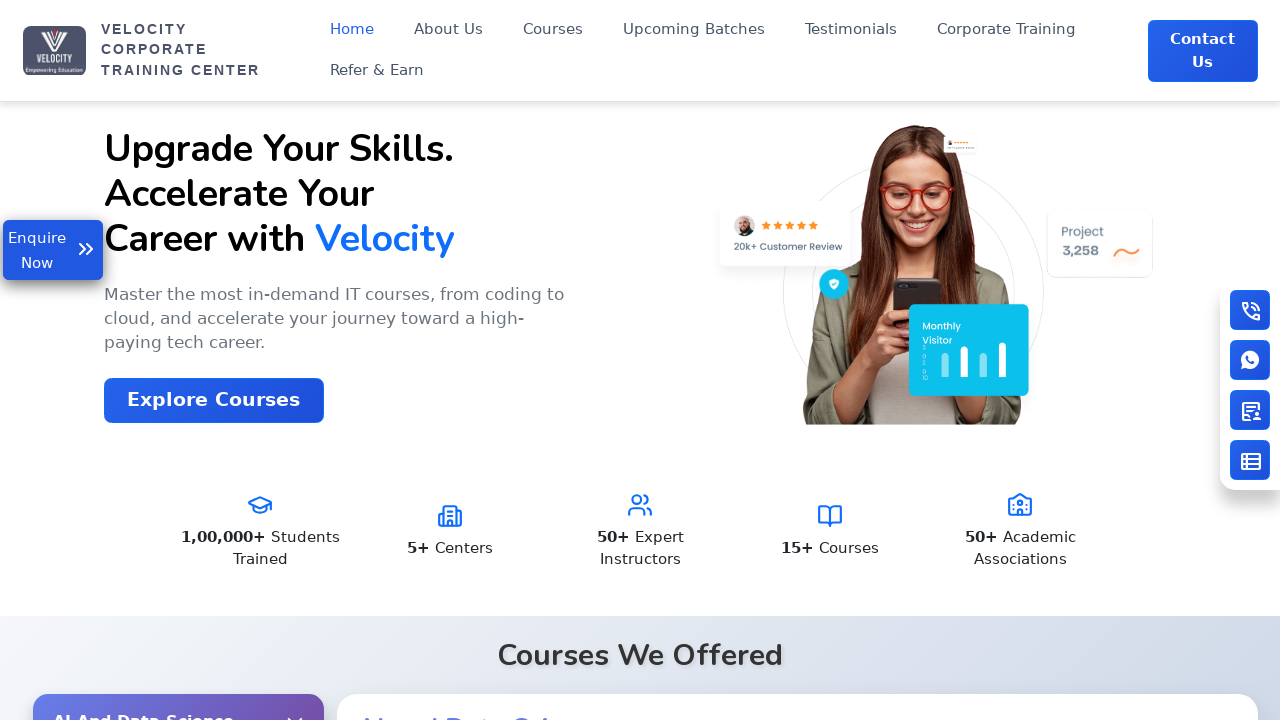

Waited for page DOM to load on VCTC Pune website
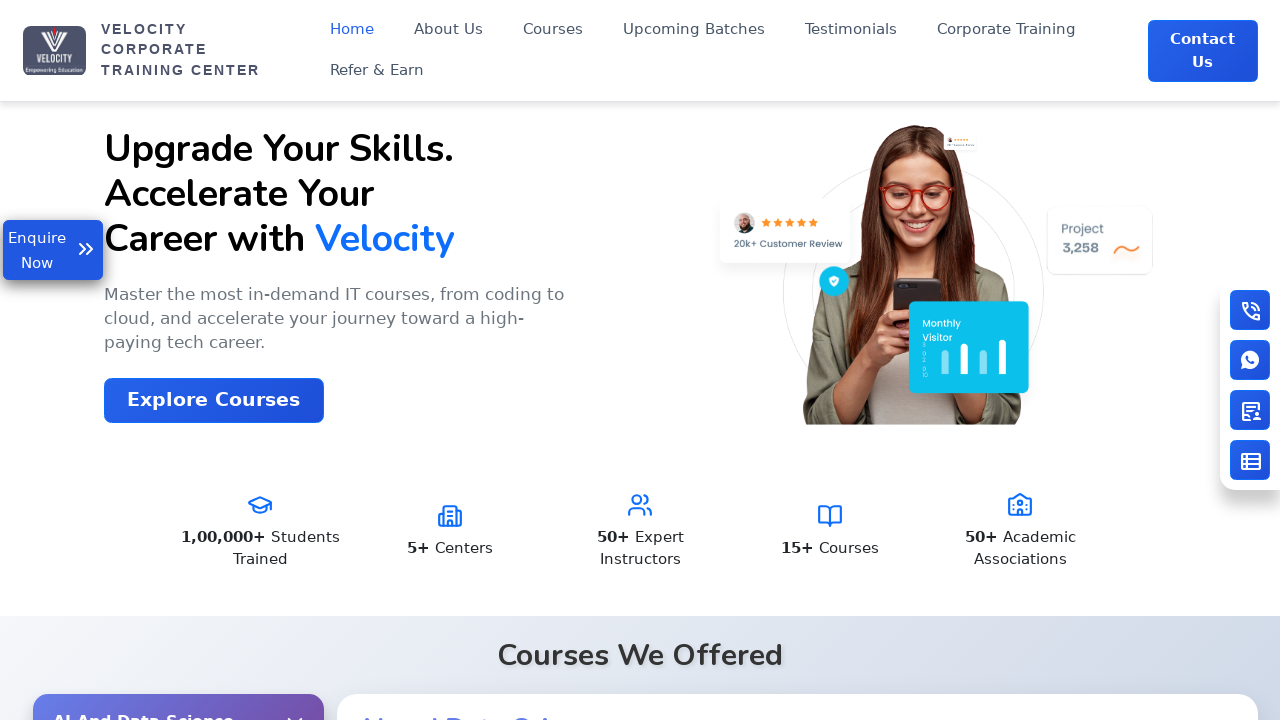

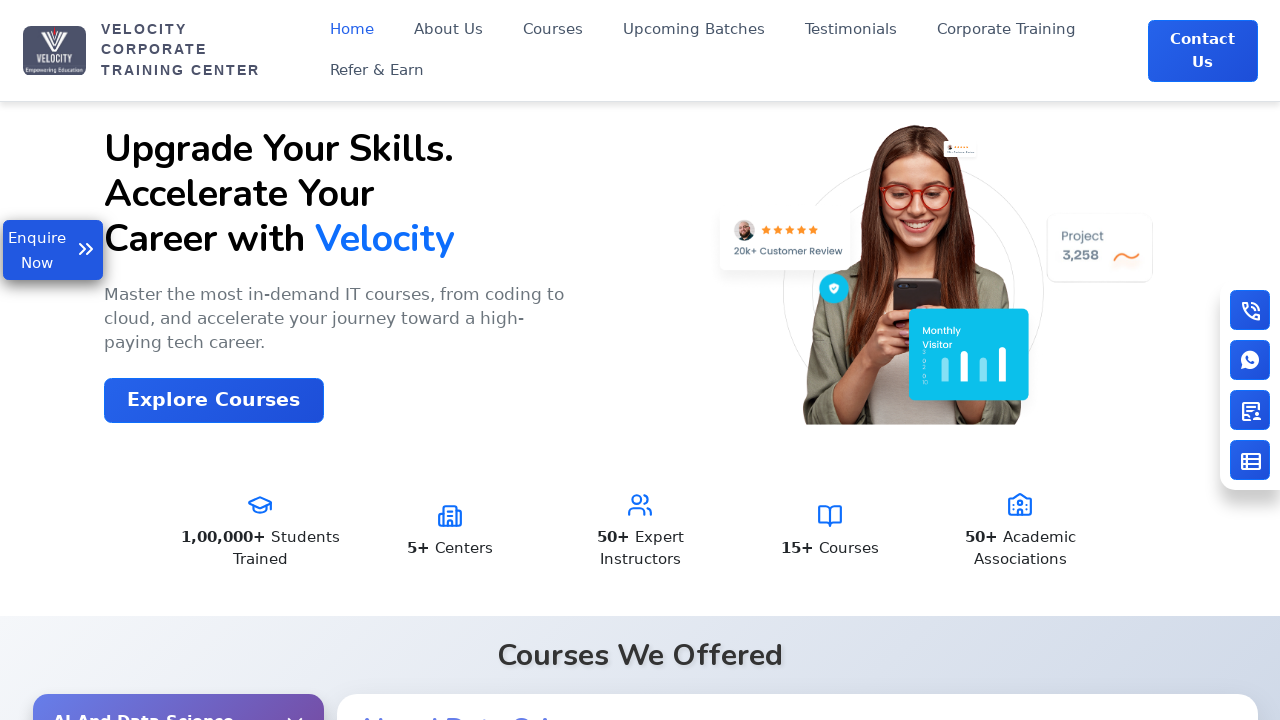